Visits the Checkly homepage and verifies that the page loads successfully with a response status below 400

Starting URL: https://checklyhq.com

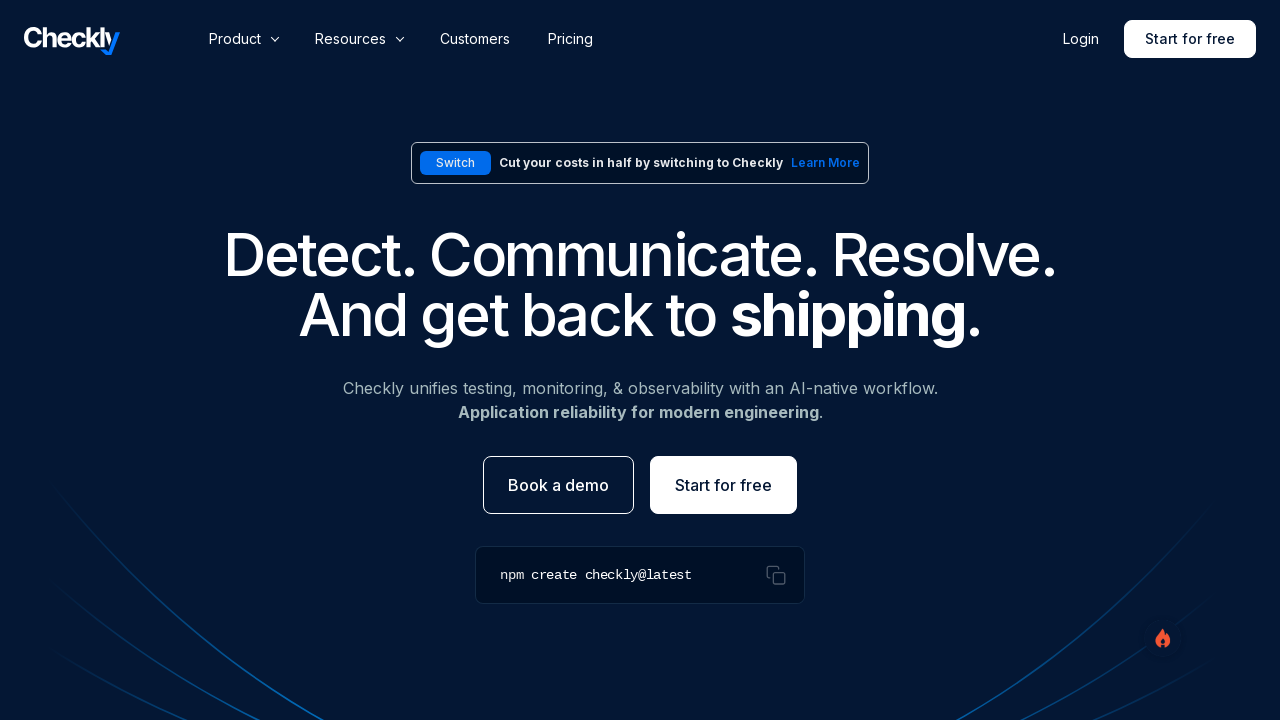

Waited for Checkly HQ page to reach domcontentloaded state
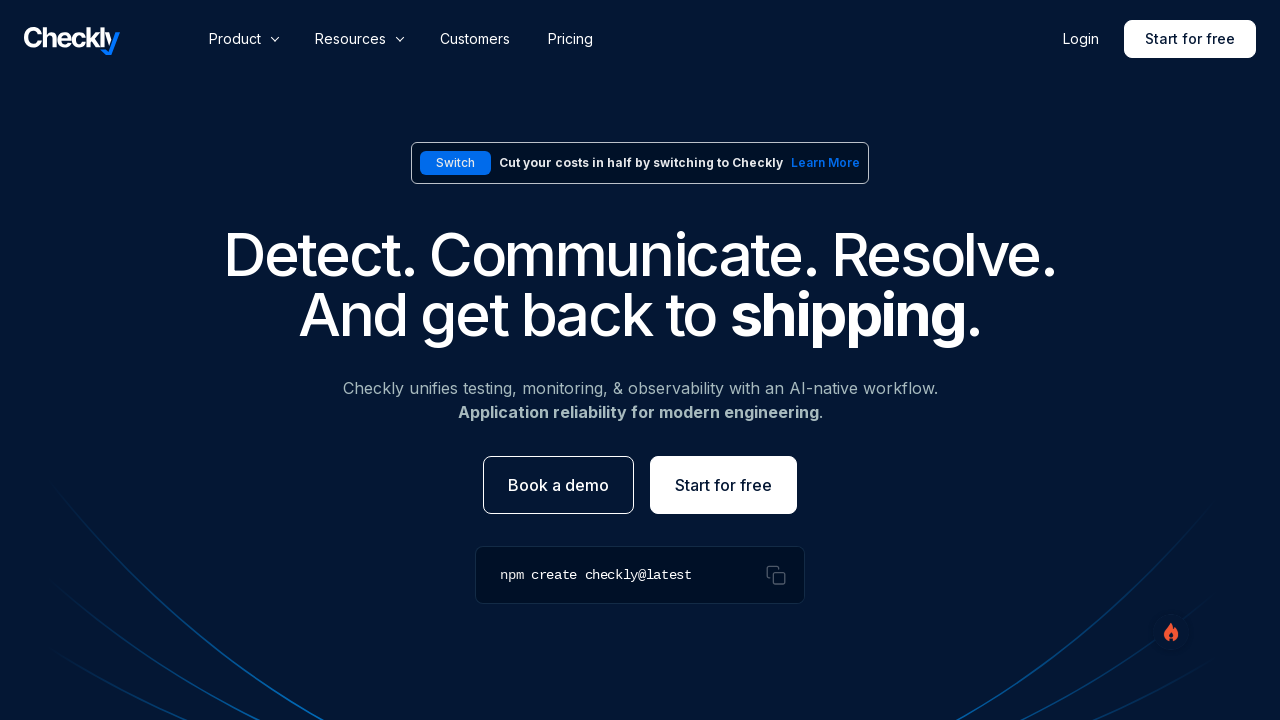

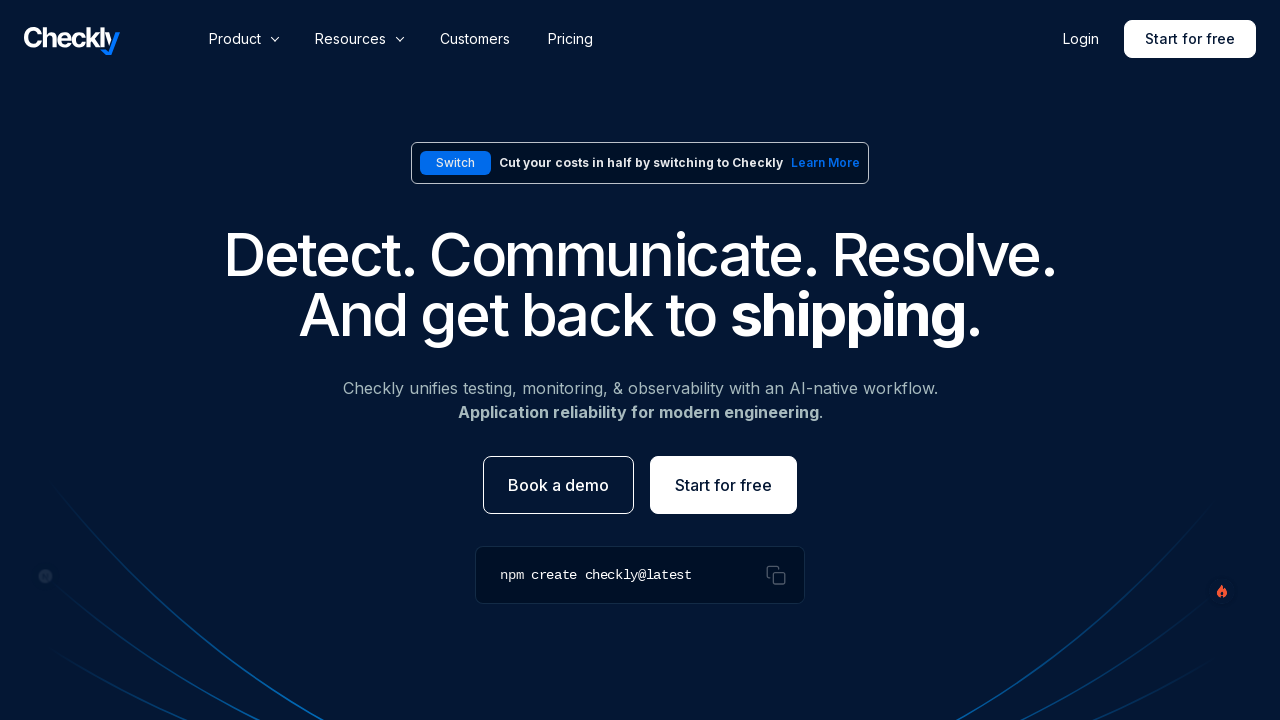